Tests filtering to display all items after viewing filtered lists

Starting URL: https://demo.playwright.dev/todomvc

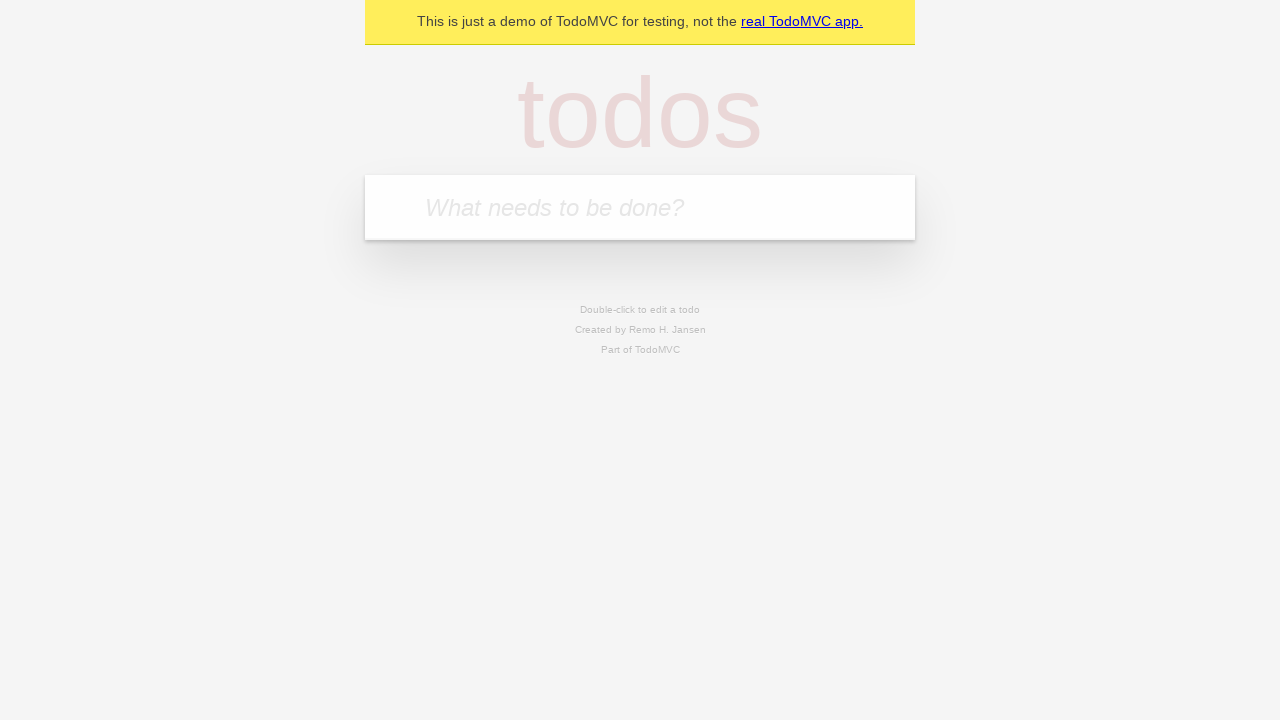

Located the 'What needs to be done?' input field
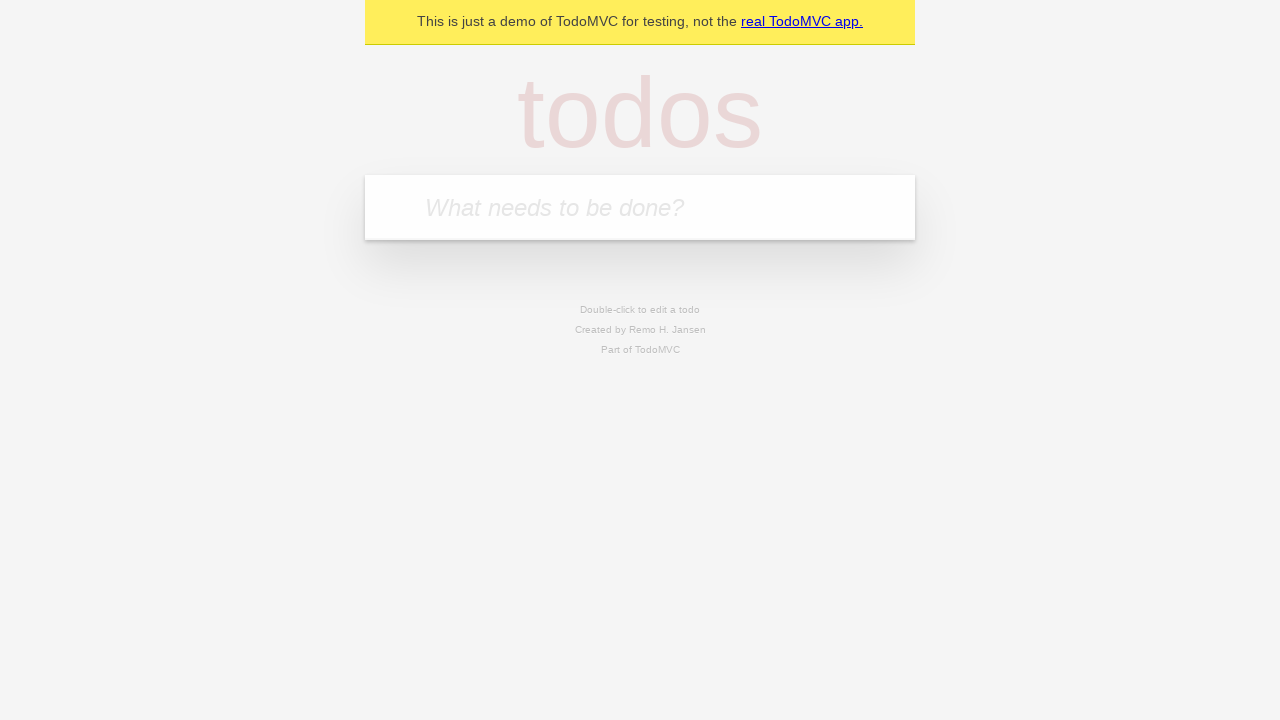

Filled first todo: 'buy some cheese' on internal:attr=[placeholder="What needs to be done?"i]
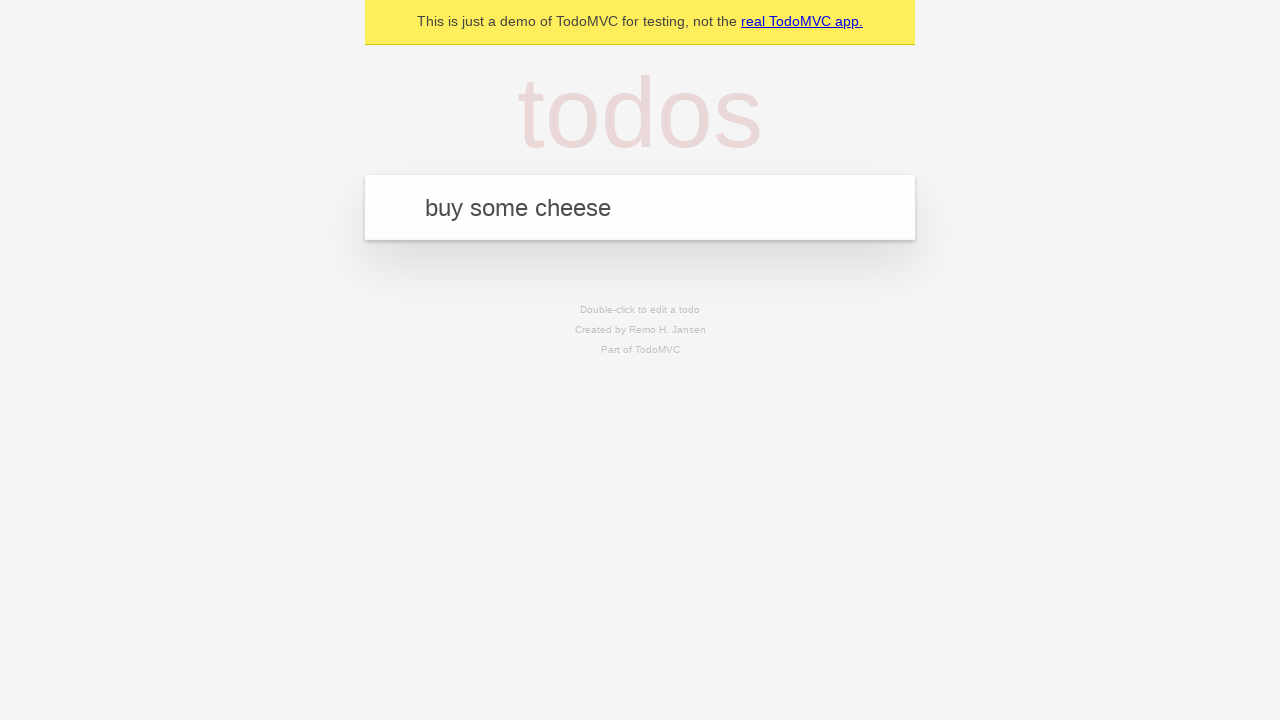

Pressed Enter to add first todo on internal:attr=[placeholder="What needs to be done?"i]
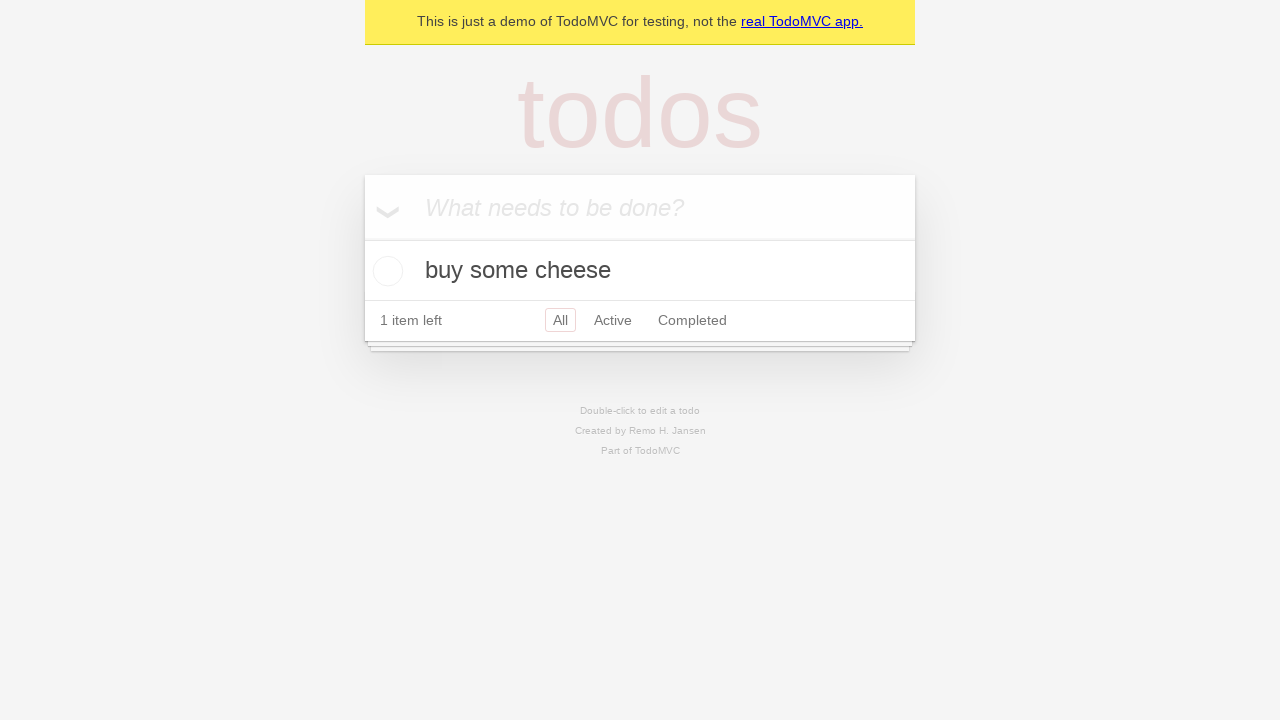

Filled second todo: 'feed the cats and dogs' on internal:attr=[placeholder="What needs to be done?"i]
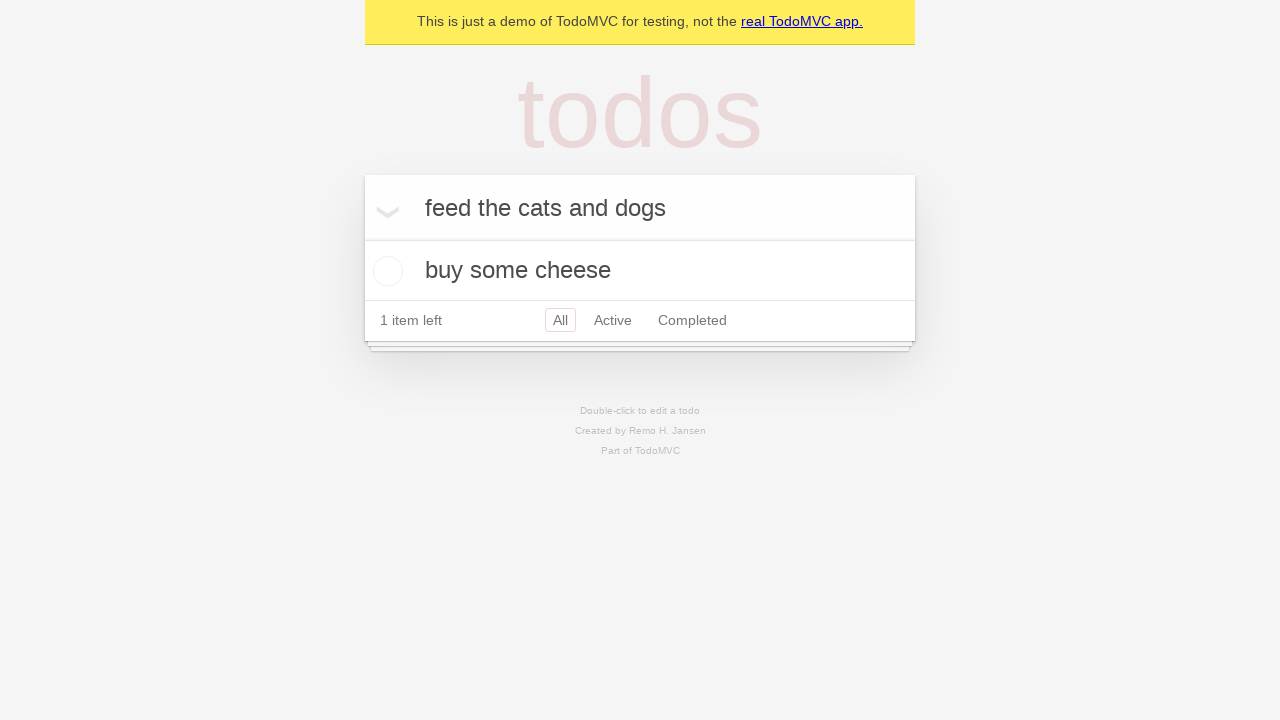

Pressed Enter to add second todo on internal:attr=[placeholder="What needs to be done?"i]
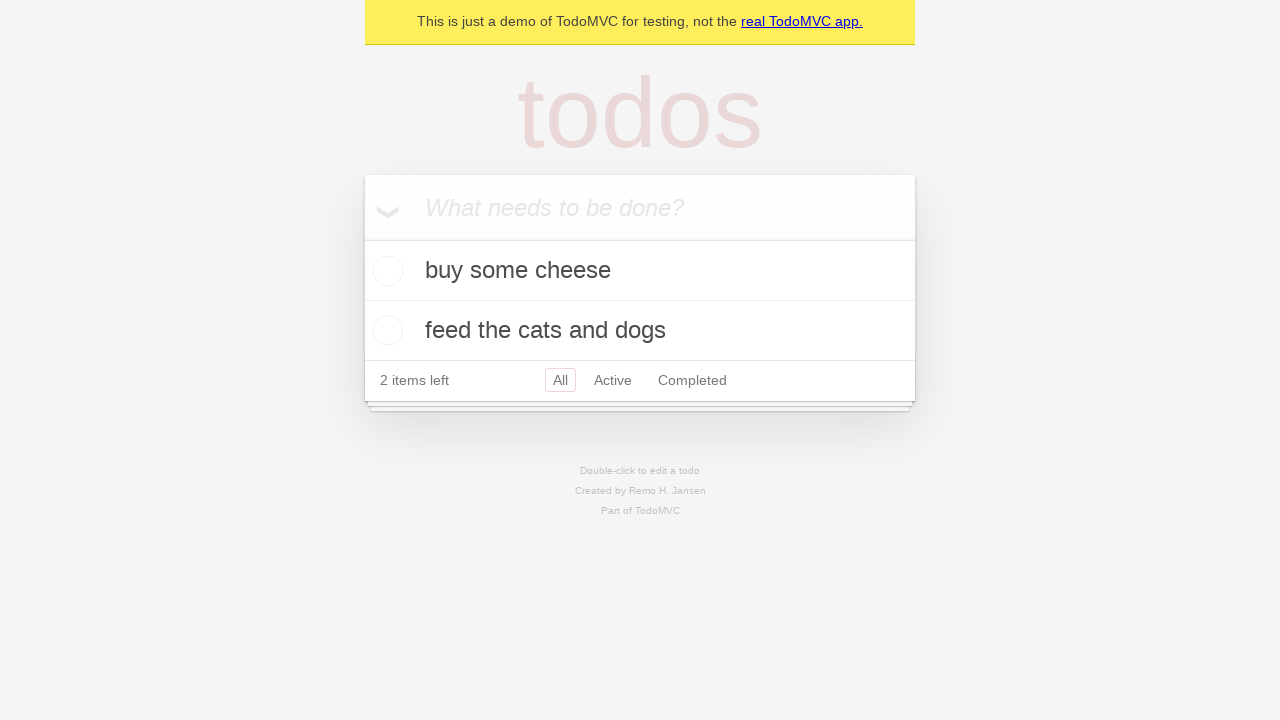

Filled third todo: 'book a doctors appointment' on internal:attr=[placeholder="What needs to be done?"i]
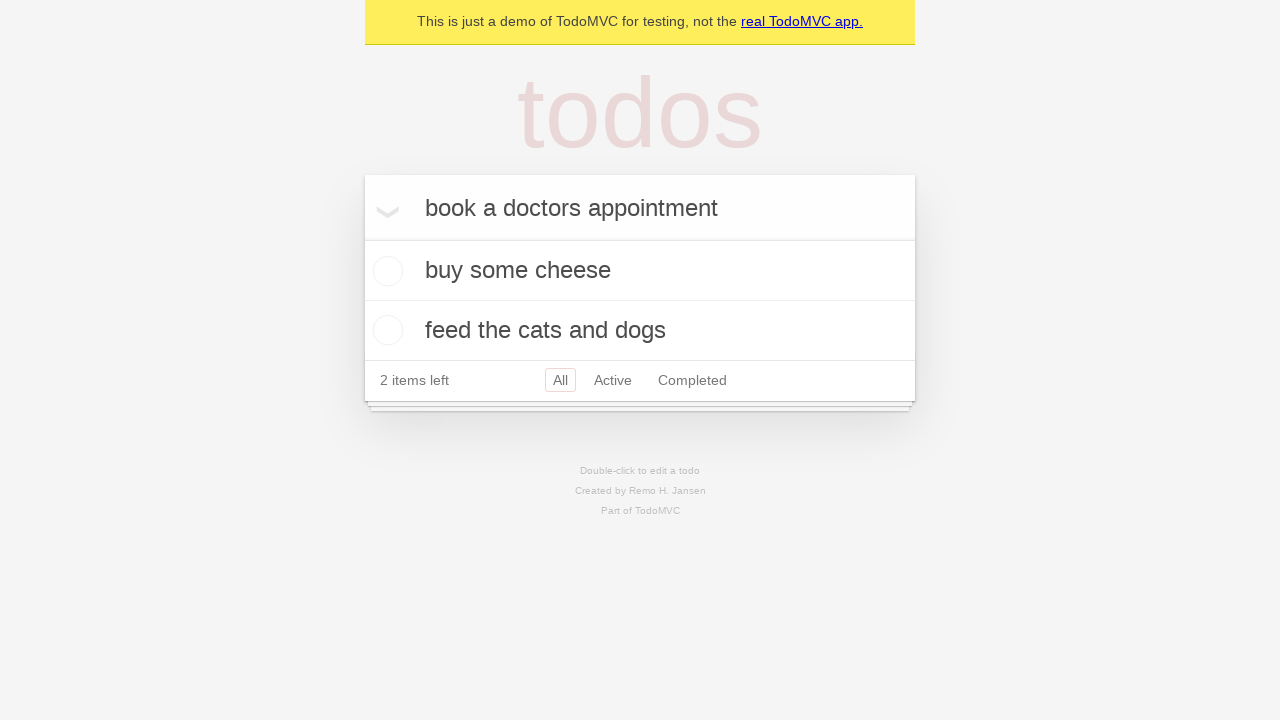

Pressed Enter to add third todo on internal:attr=[placeholder="What needs to be done?"i]
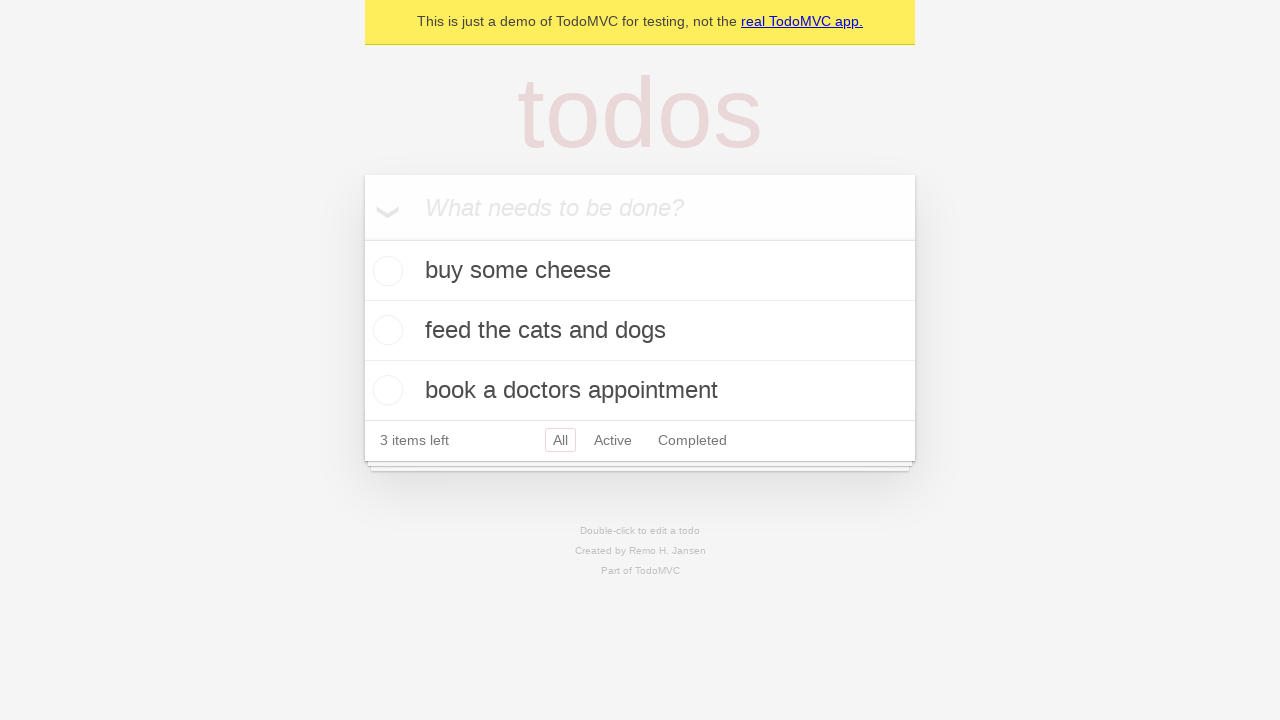

Checked the second todo item at (385, 330) on internal:testid=[data-testid="todo-item"s] >> nth=1 >> internal:role=checkbox
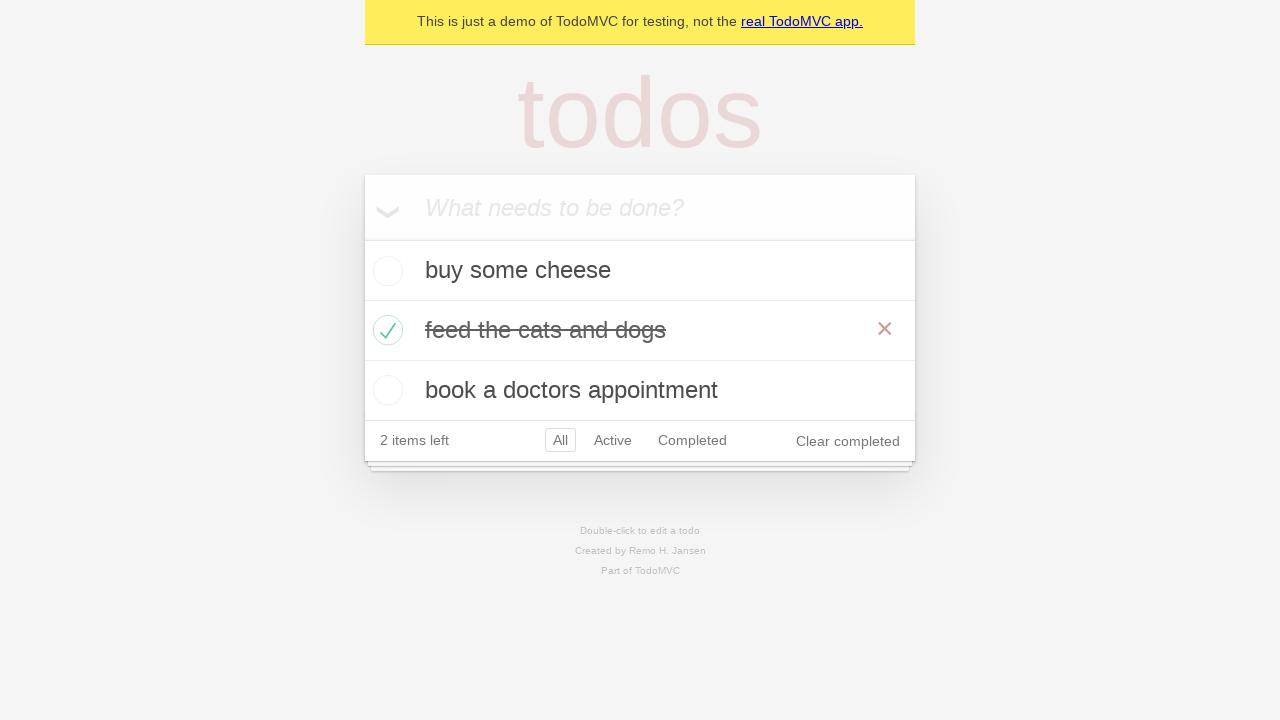

Clicked 'Active' filter to display only active items at (613, 440) on internal:role=link[name="Active"i]
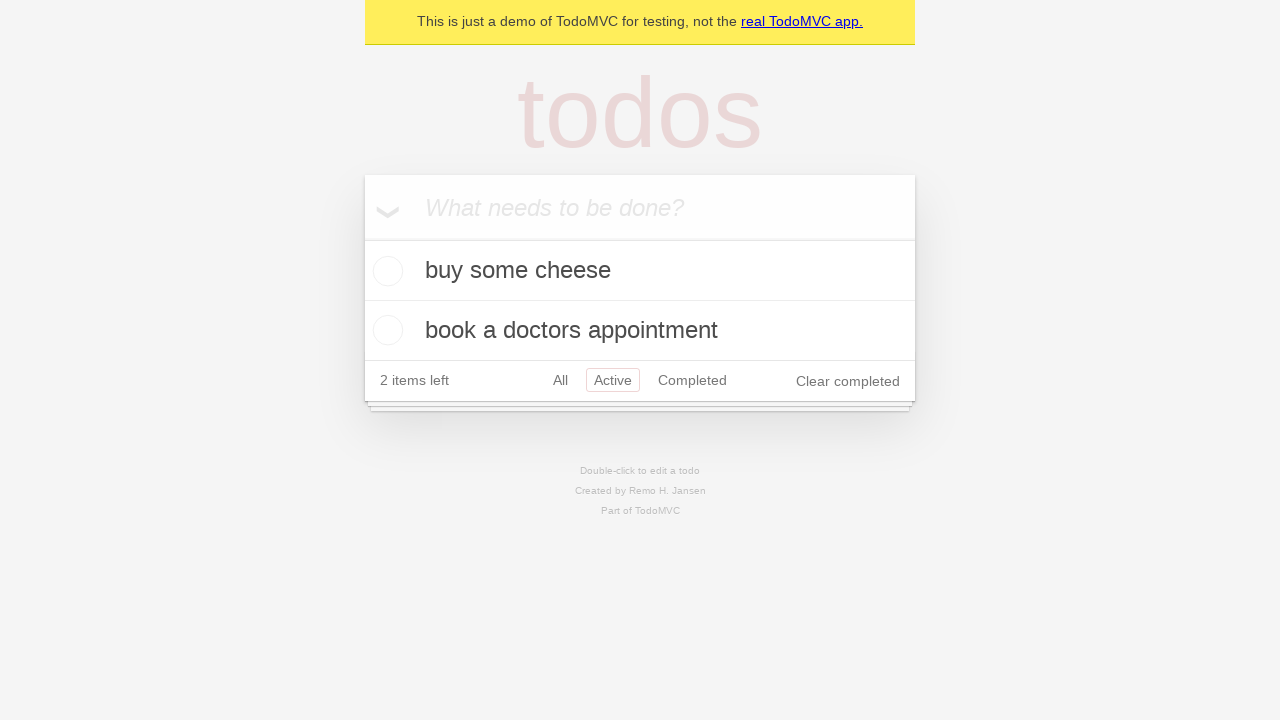

Clicked 'Completed' filter to display only completed items at (692, 380) on internal:role=link[name="Completed"i]
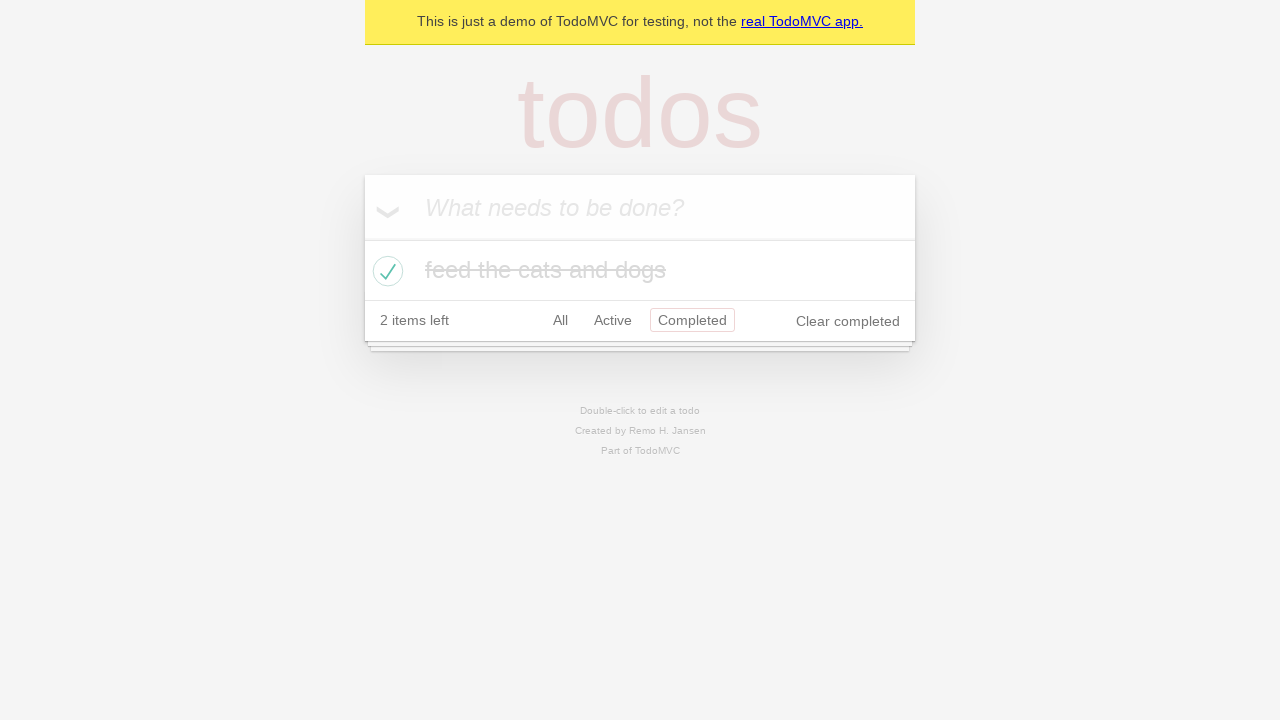

Clicked 'All' filter to display all items at (560, 320) on internal:role=link[name="All"i]
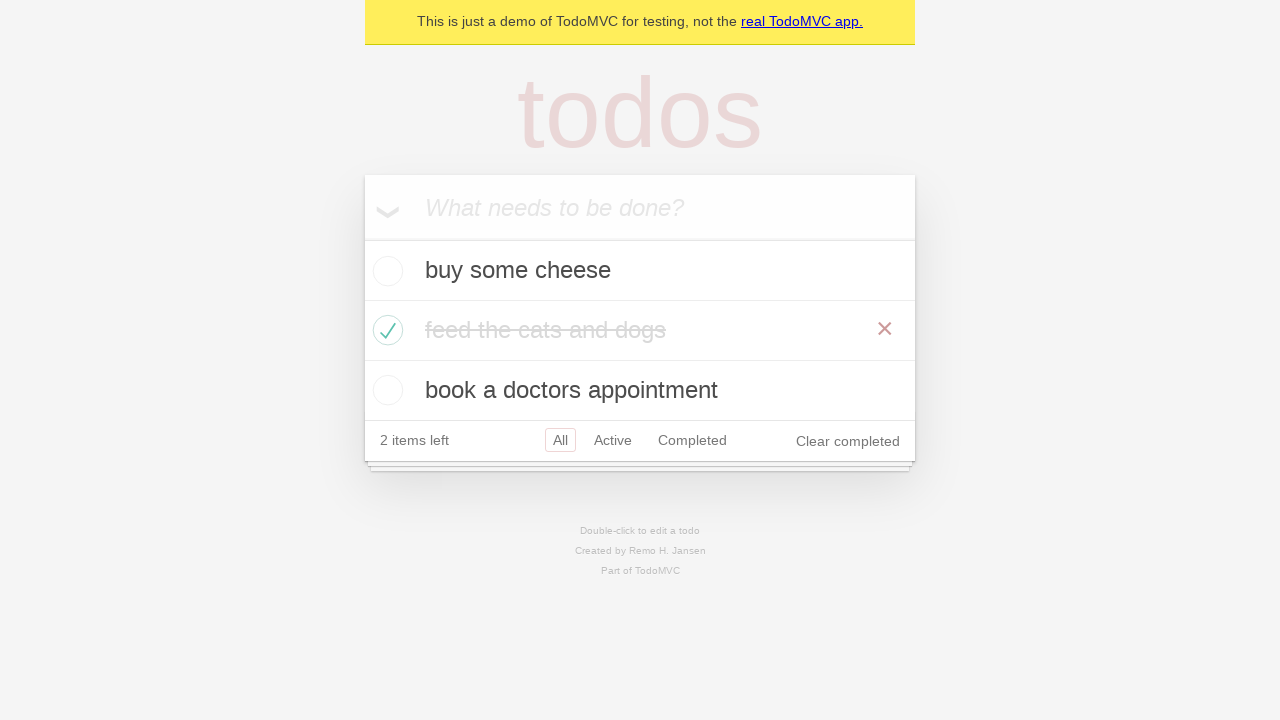

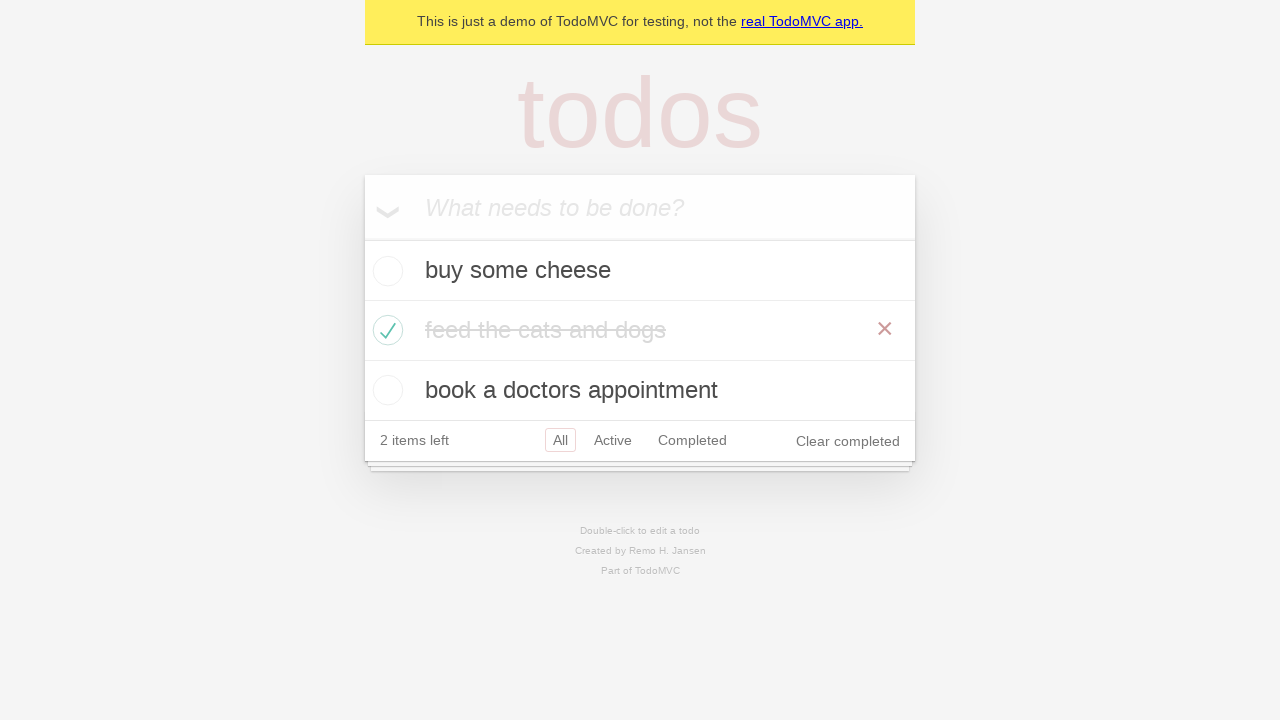